Tests that clicking Clear completed removes completed items from the list

Starting URL: https://demo.playwright.dev/todomvc

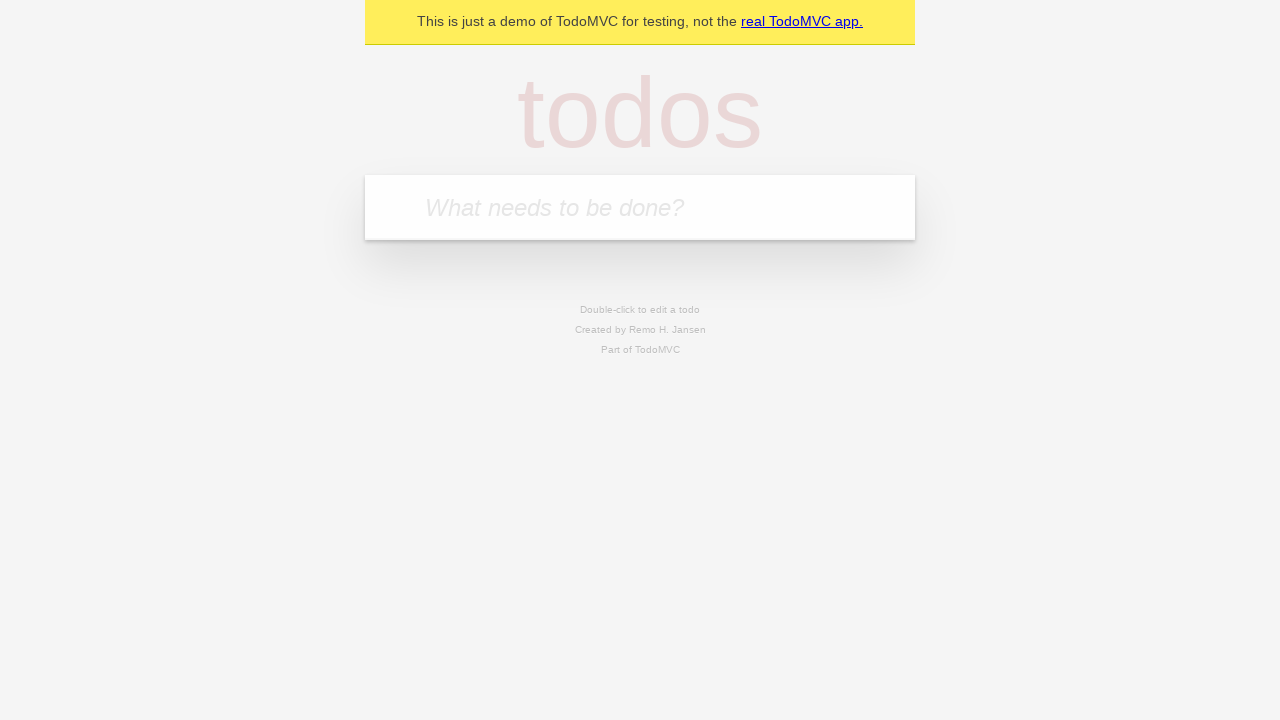

Filled todo input with 'buy some cheese' on internal:attr=[placeholder="What needs to be done?"i]
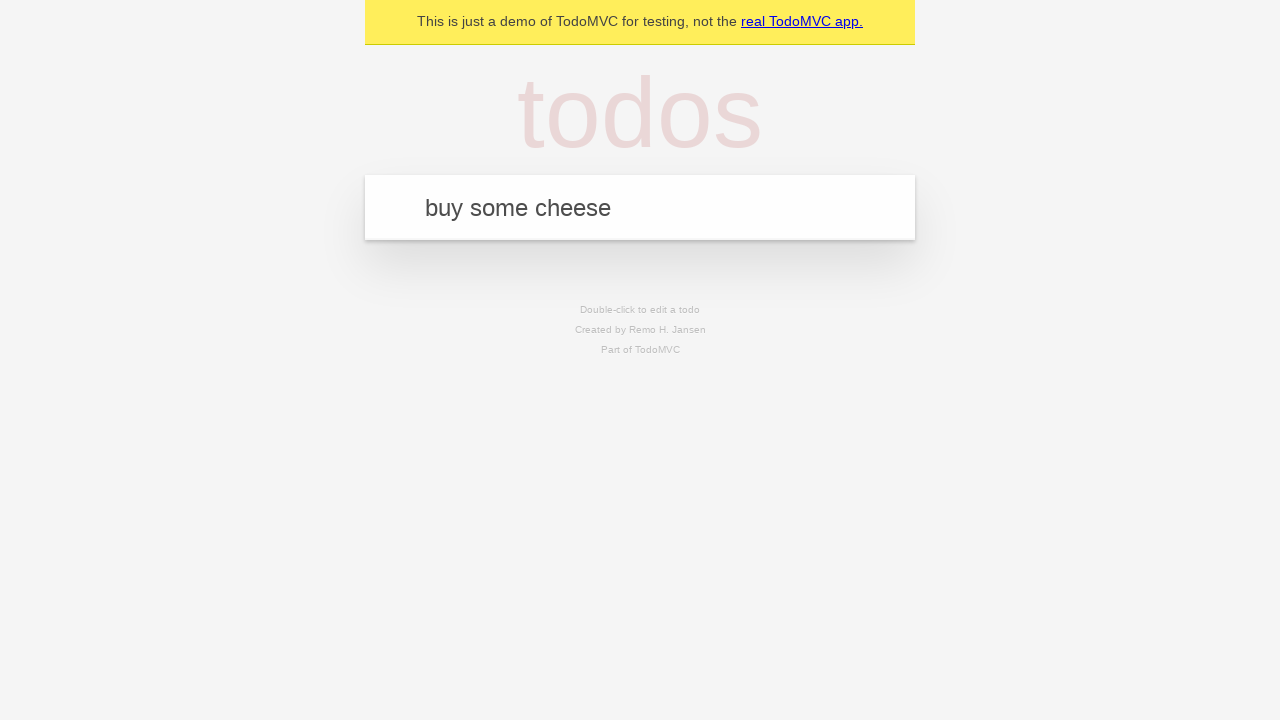

Pressed Enter to add first todo on internal:attr=[placeholder="What needs to be done?"i]
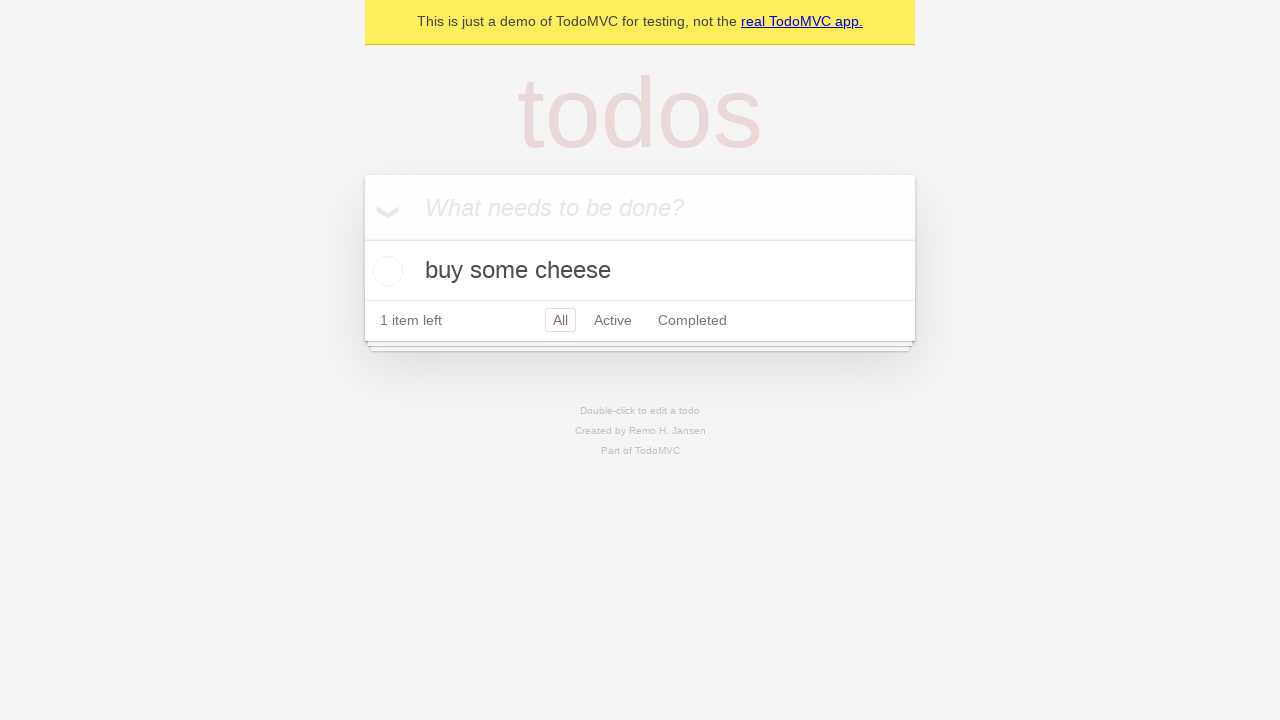

Filled todo input with 'feed the cat' on internal:attr=[placeholder="What needs to be done?"i]
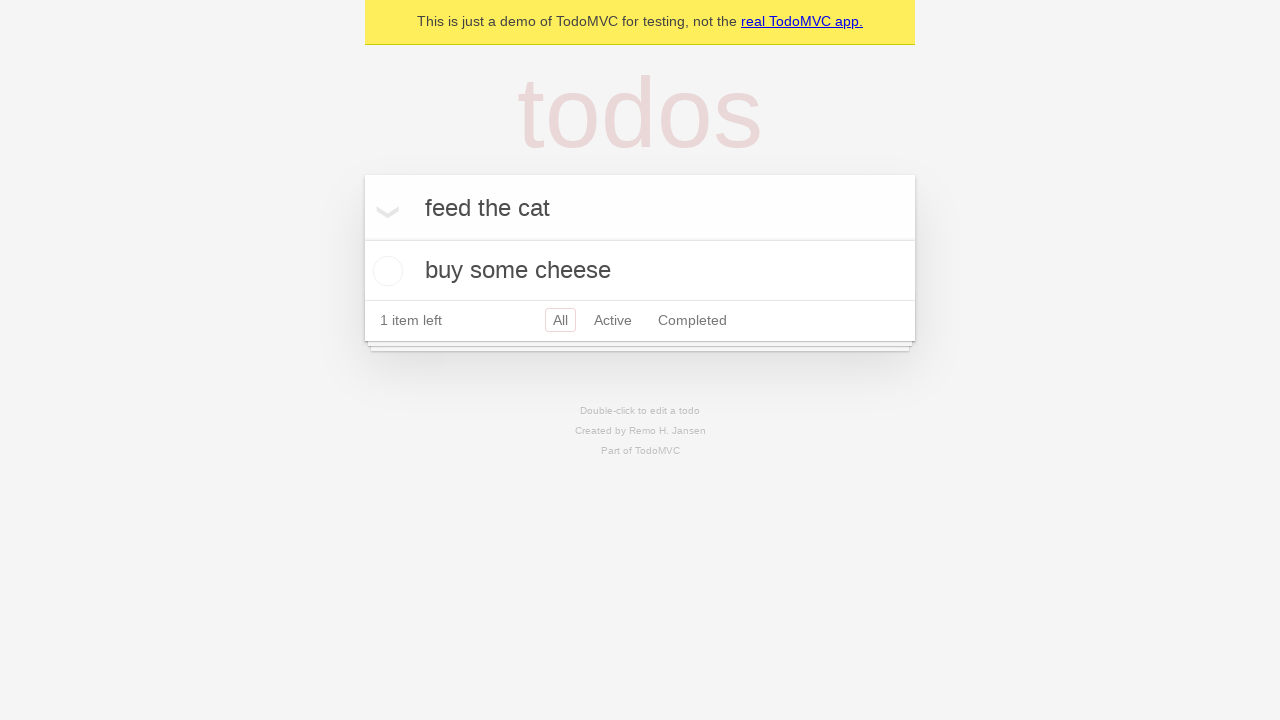

Pressed Enter to add second todo on internal:attr=[placeholder="What needs to be done?"i]
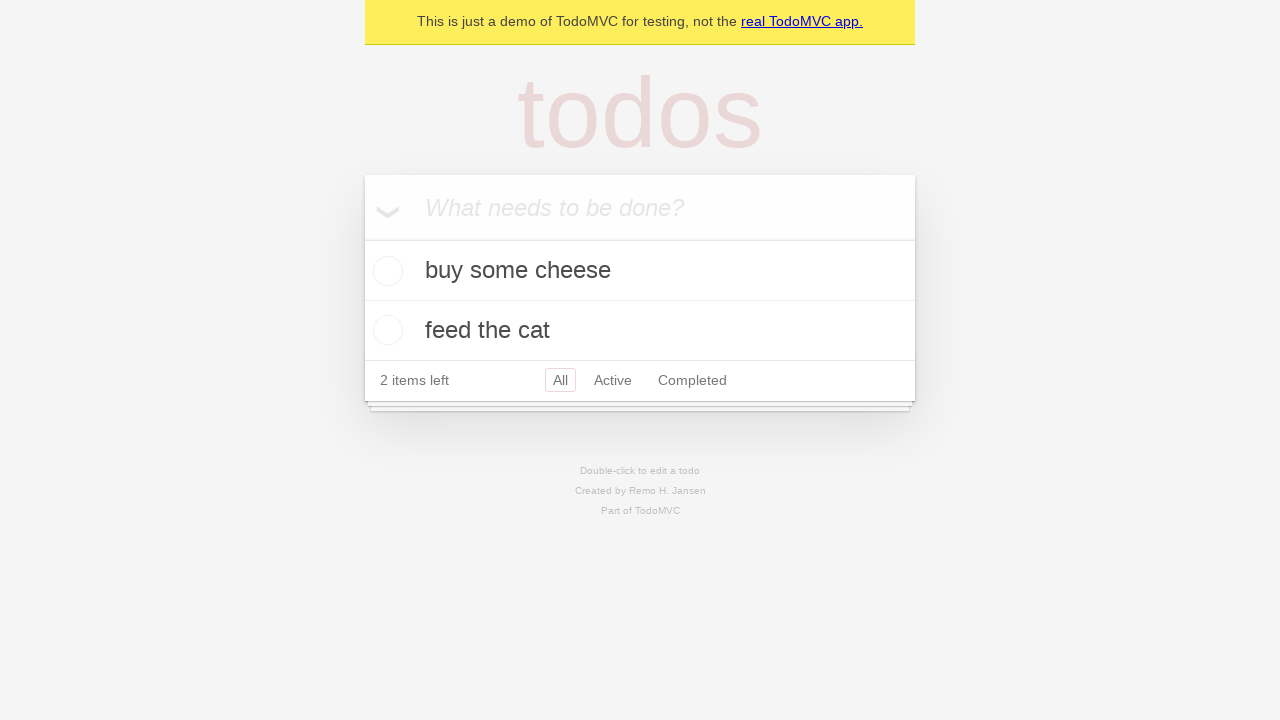

Filled todo input with 'book a doctors appointment' on internal:attr=[placeholder="What needs to be done?"i]
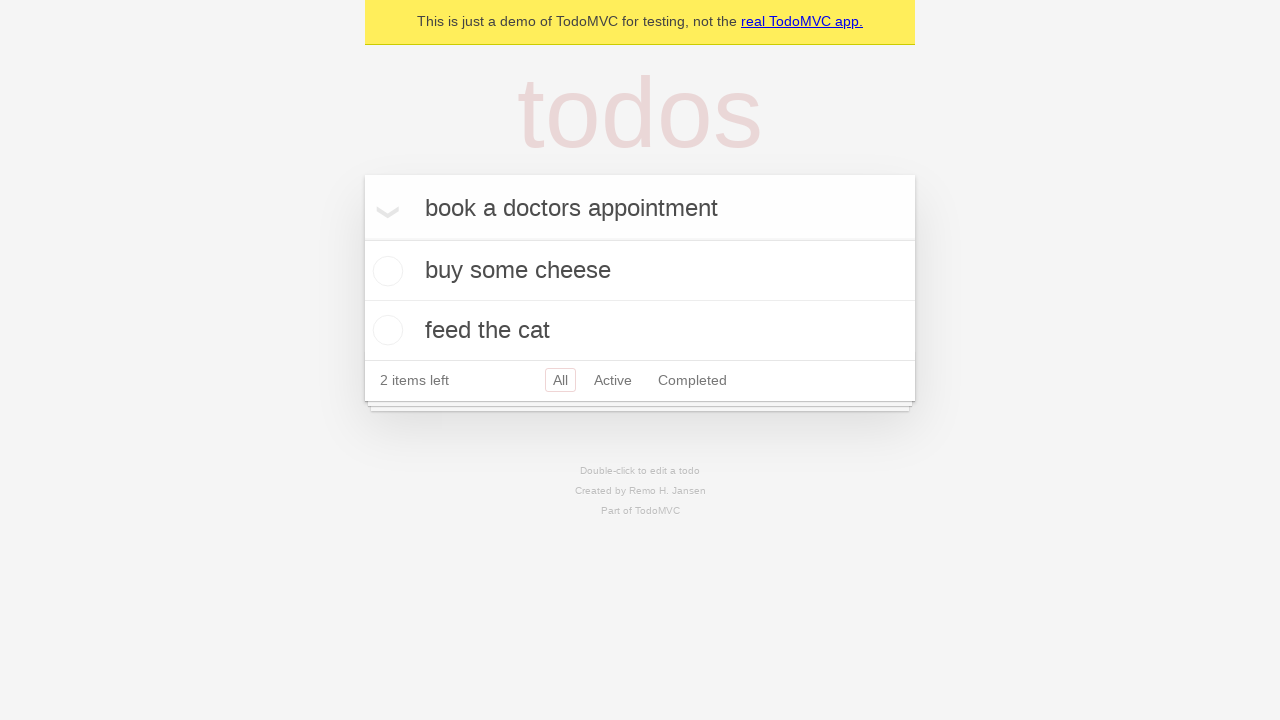

Pressed Enter to add third todo on internal:attr=[placeholder="What needs to be done?"i]
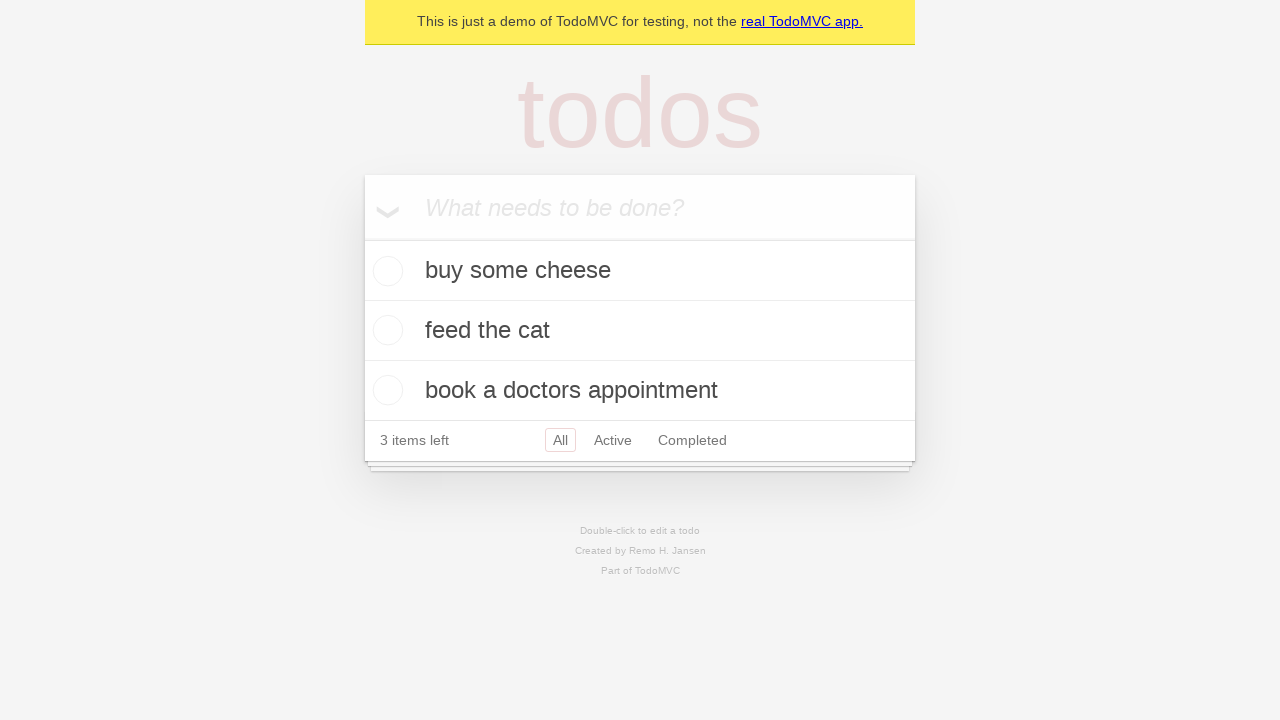

Checked the second todo item at (385, 330) on [data-testid='todo-item'] >> nth=1 >> internal:role=checkbox
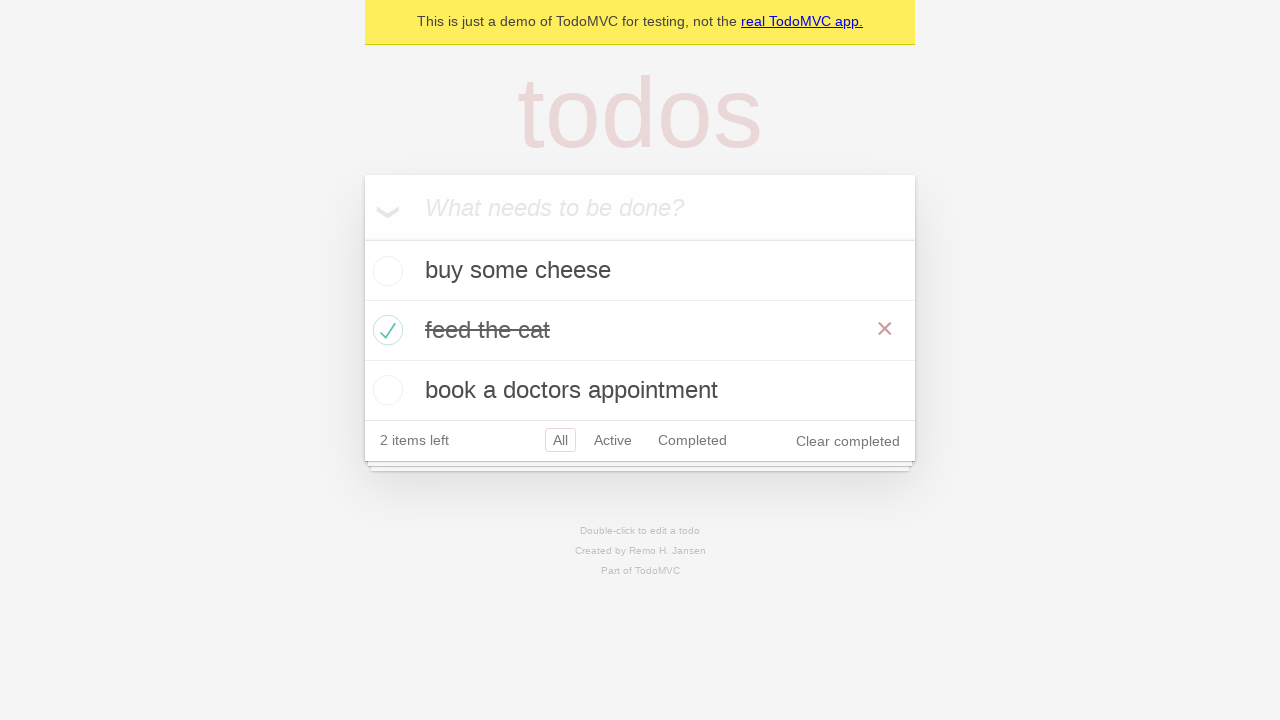

Clicked 'Clear completed' button to remove checked items at (848, 441) on internal:role=button[name="Clear completed"i]
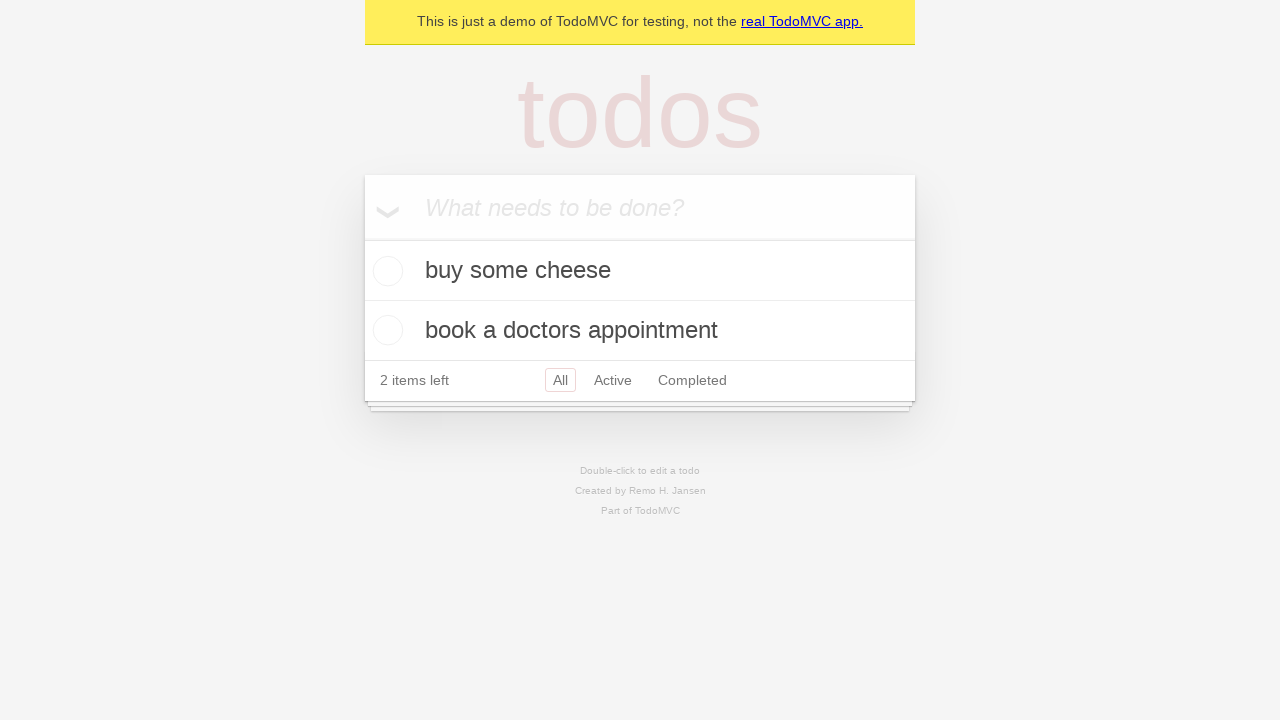

Verified that completed item was removed - 2 todos remain
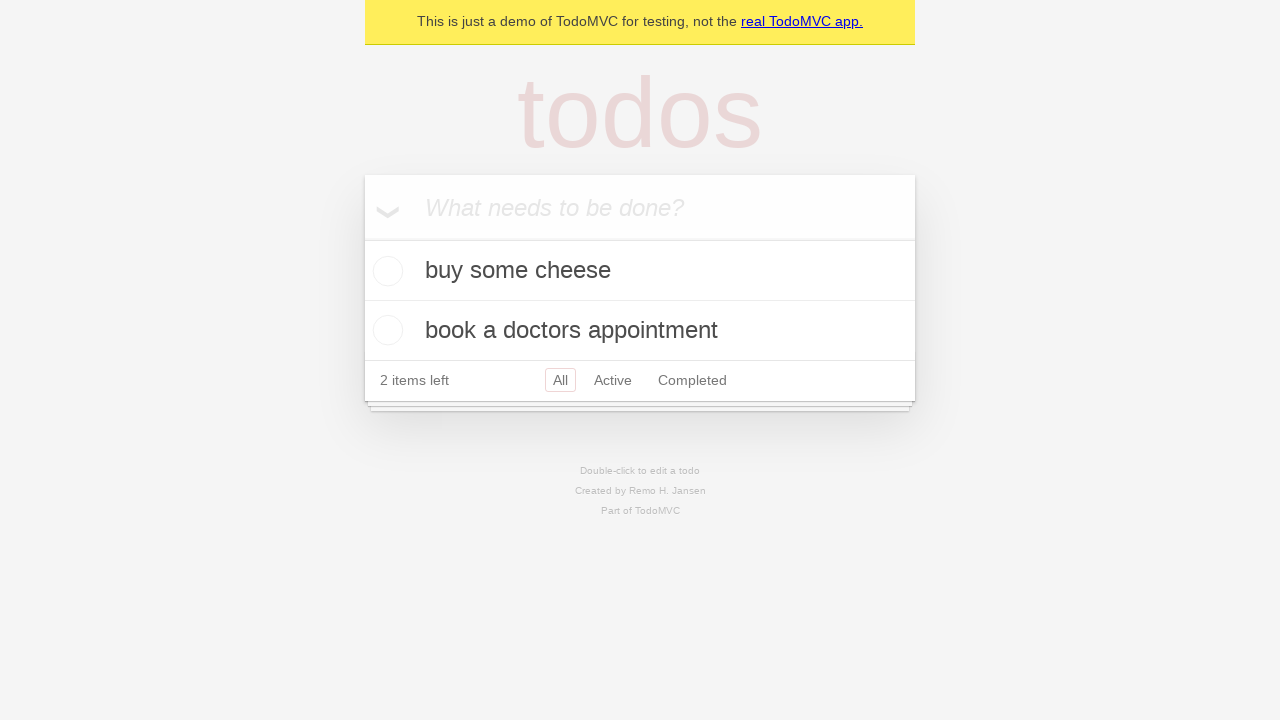

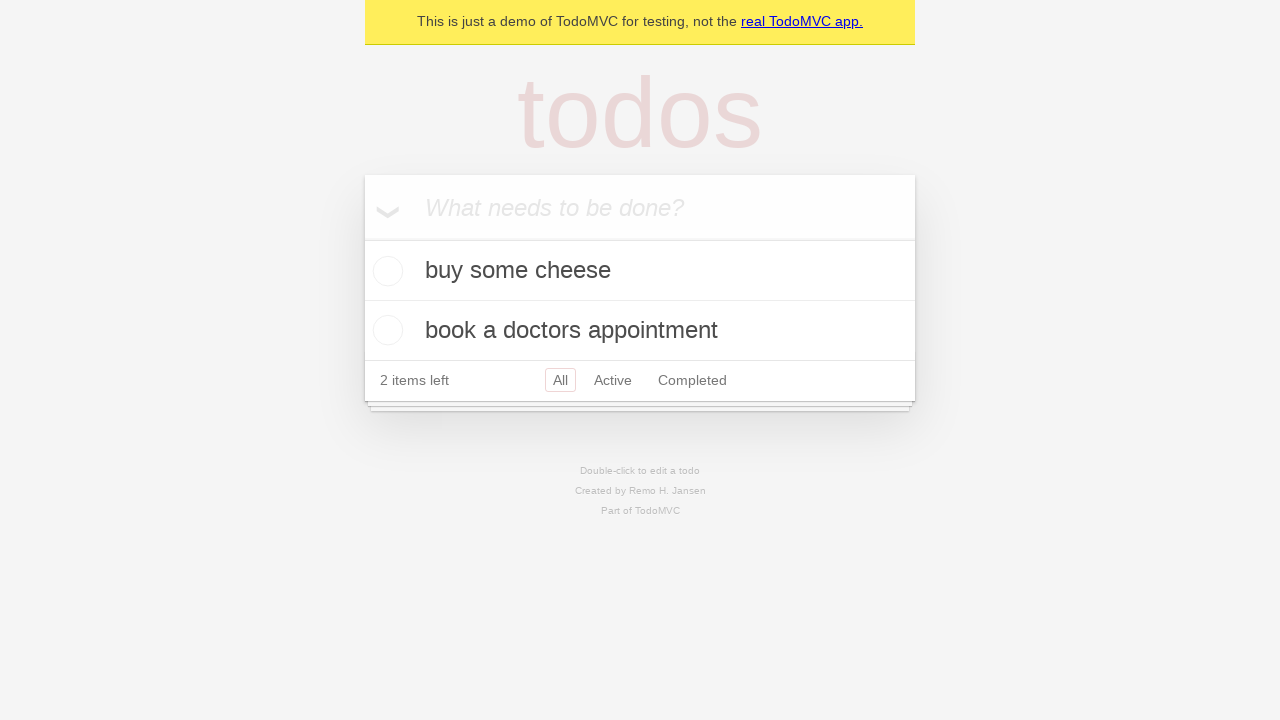